Tests a web form by entering text into a text box and clicking the submit button on the Selenium demo form page.

Starting URL: https://www.selenium.dev/selenium/web/web-form.html

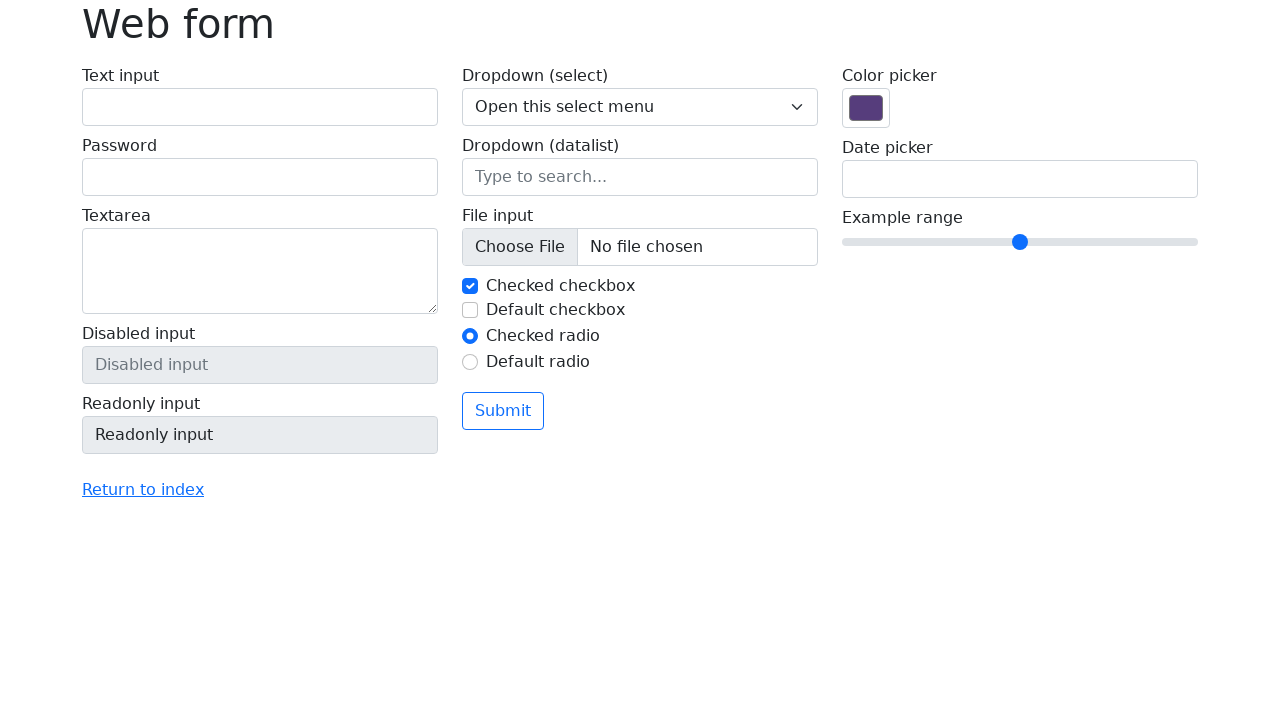

Filled text box with 'Selenium' on input[name='my-text']
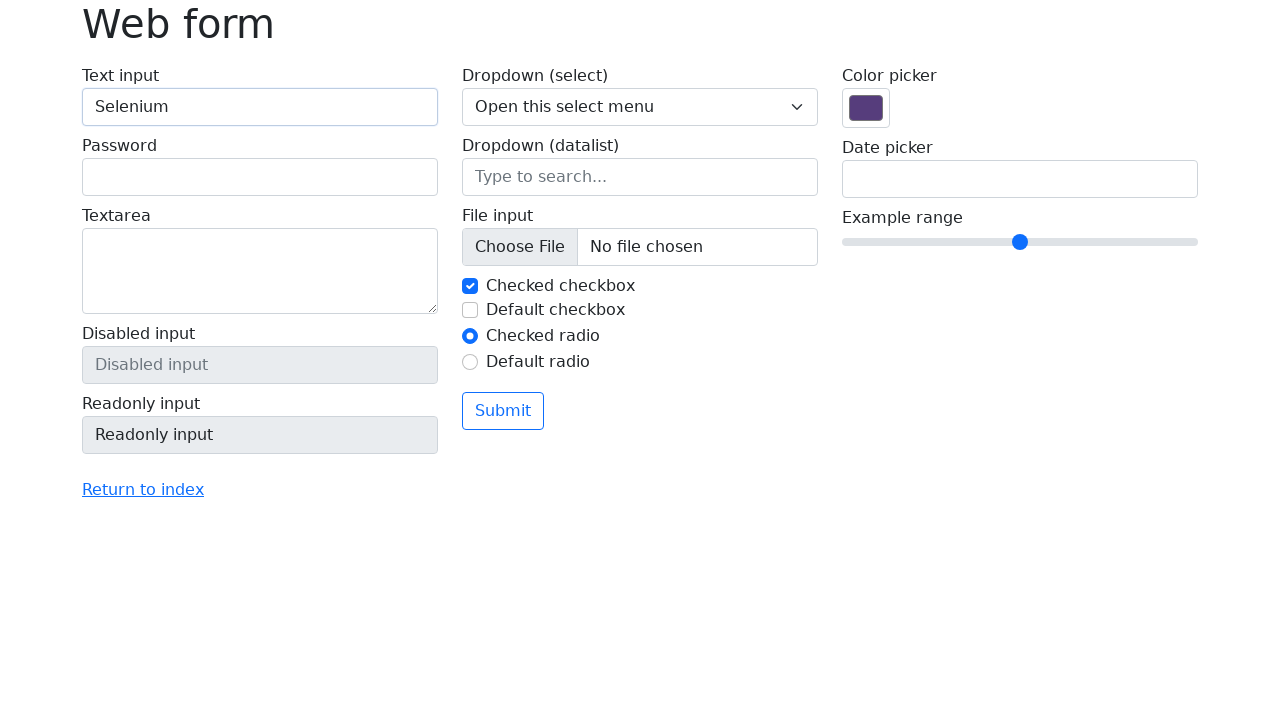

Clicked submit button at (503, 411) on button
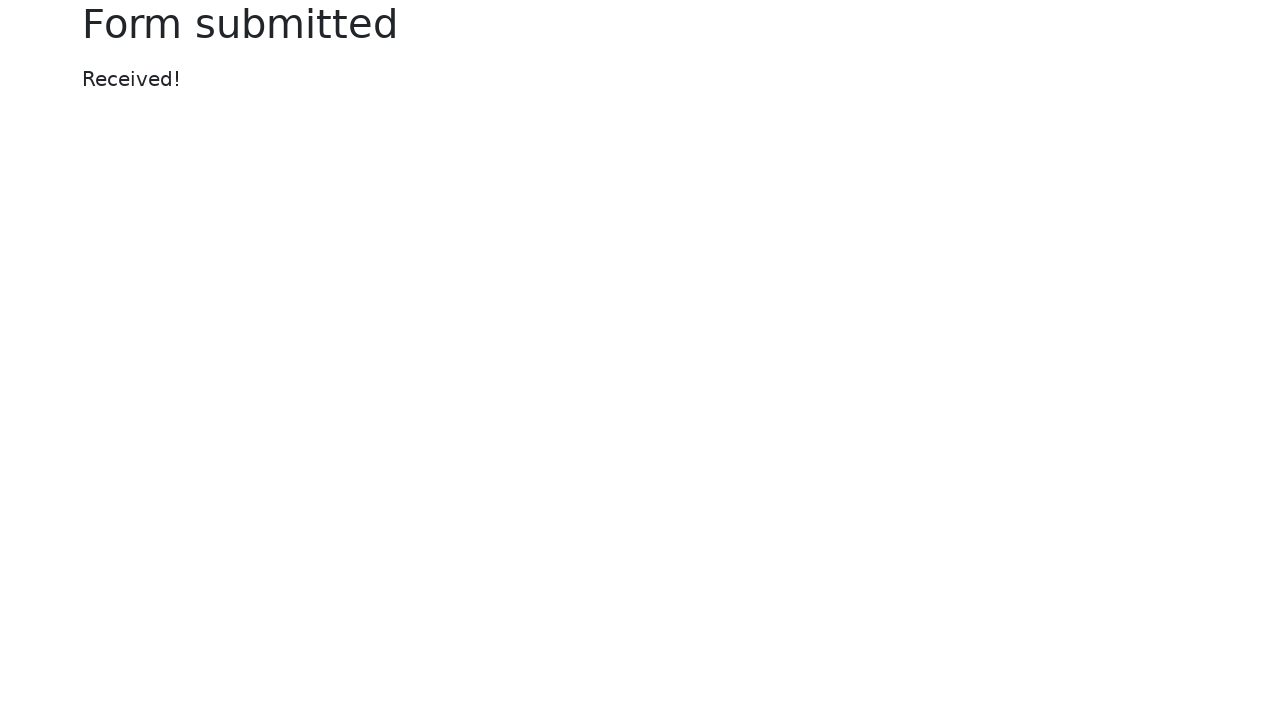

Form submission completed and page loaded
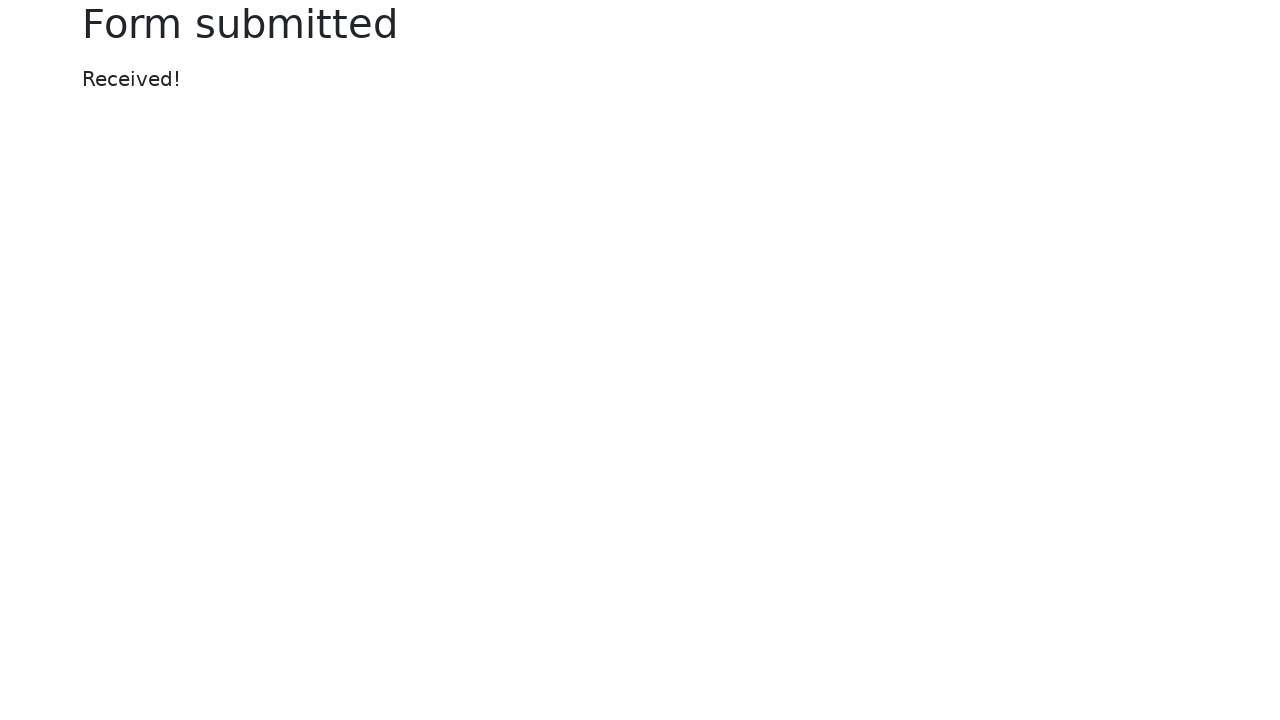

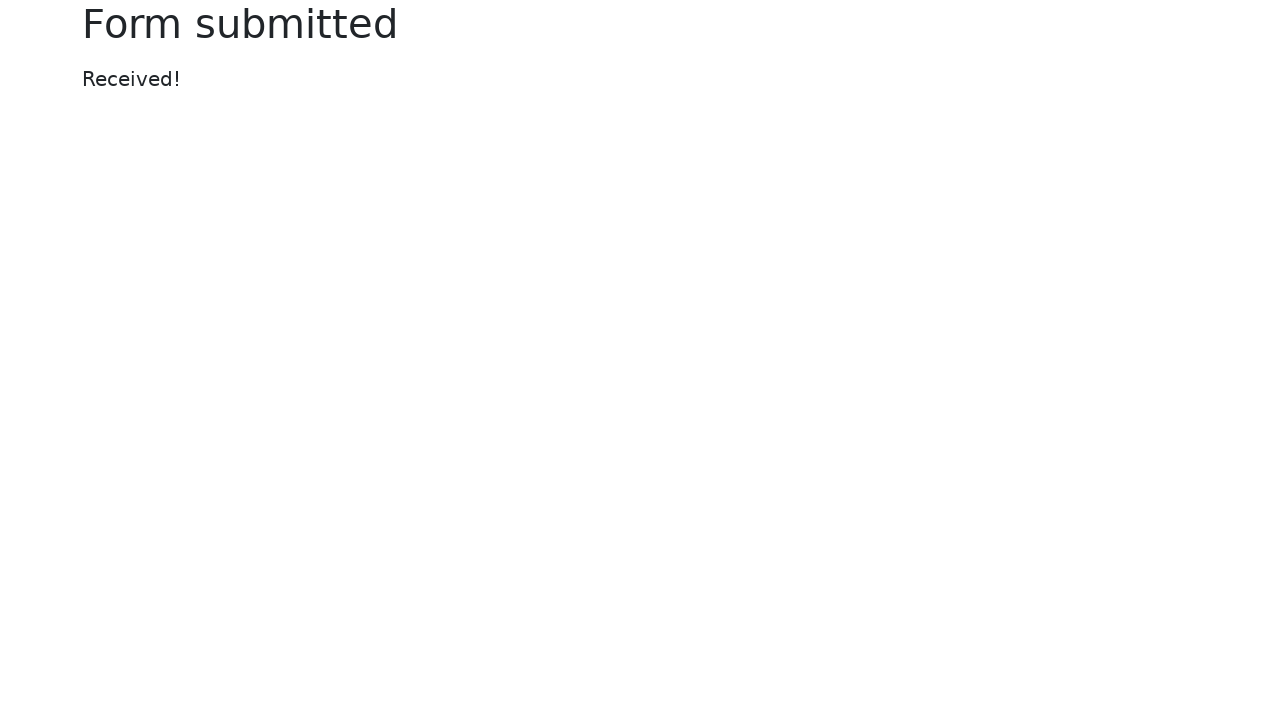